Navigates to Rahul Shetty Academy website and verifies the page loads by checking the title and URL

Starting URL: https://rahulshettyacademy.com/

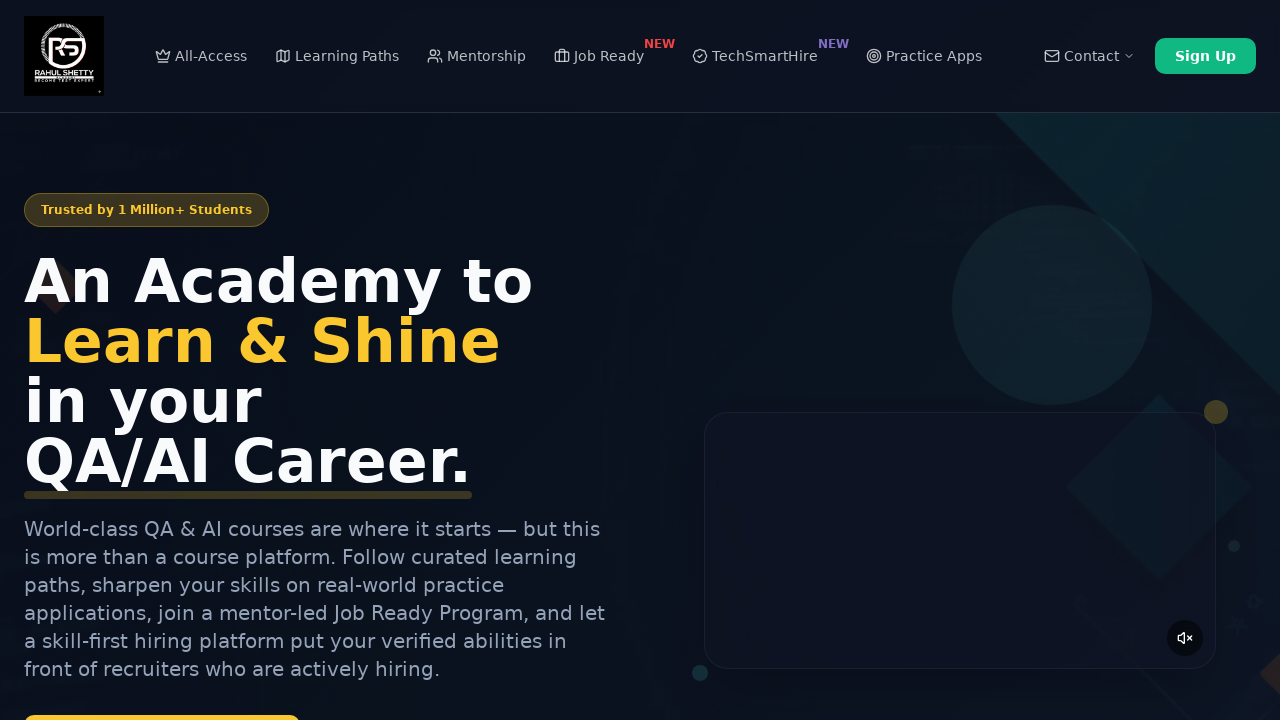

Retrieved page title
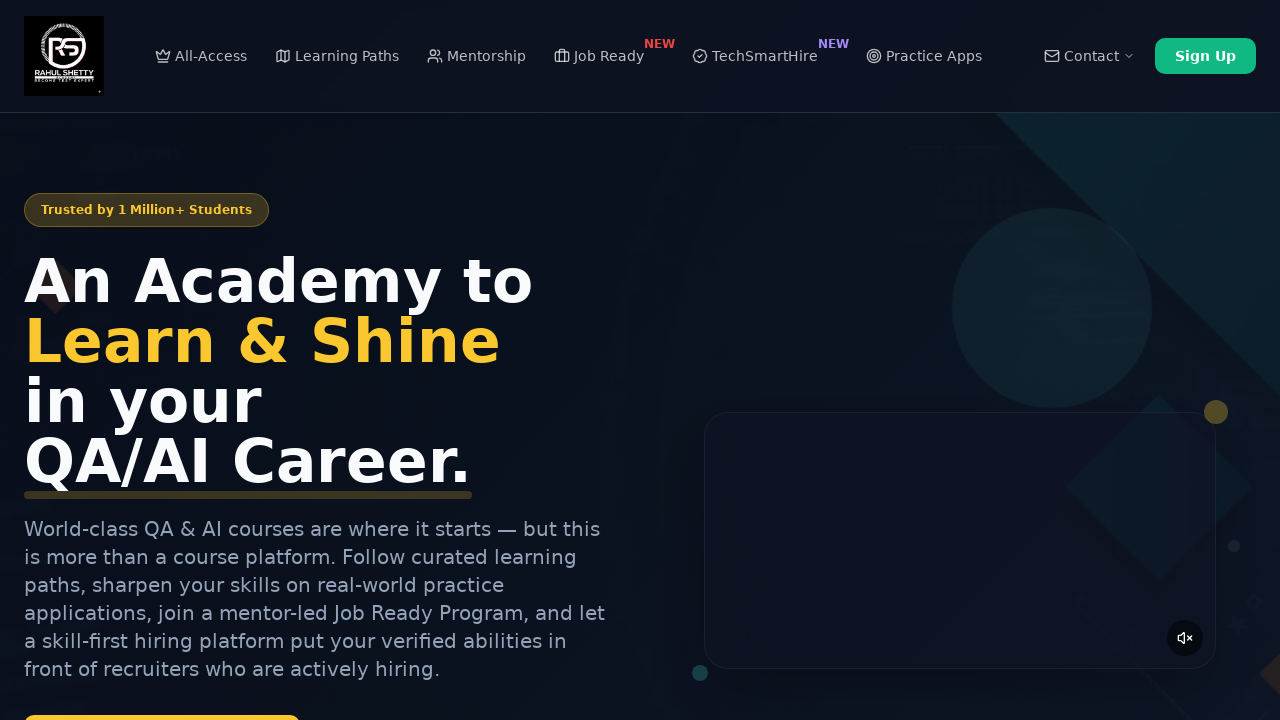

Retrieved current URL
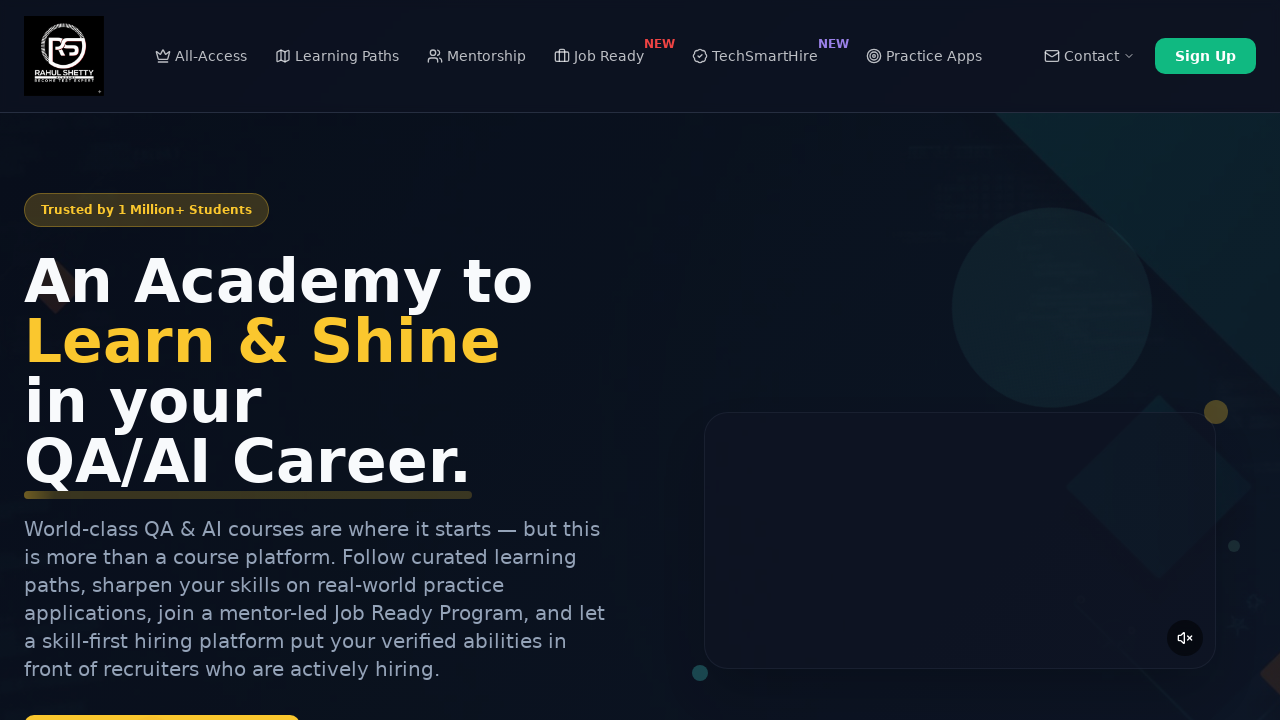

Printed page title: Rahul Shetty Academy | QA Automation, Playwright, AI Testing & Online Training
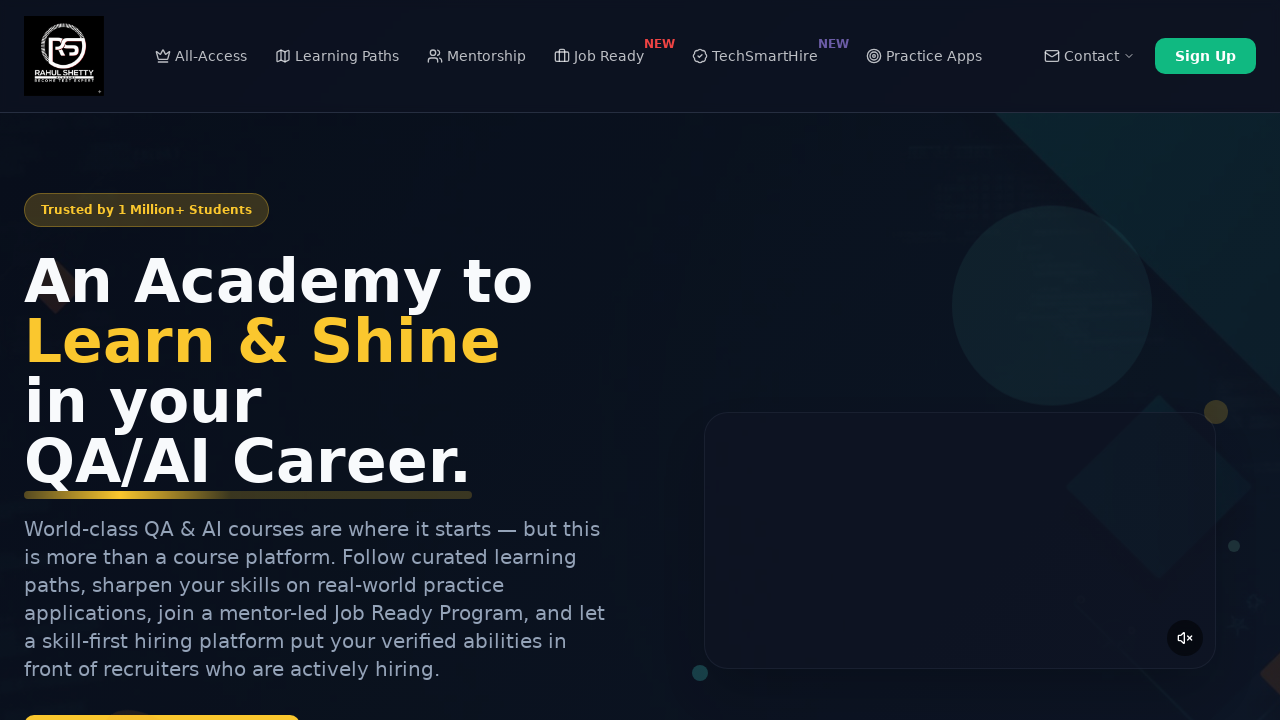

Printed current URL: https://rahulshettyacademy.com/
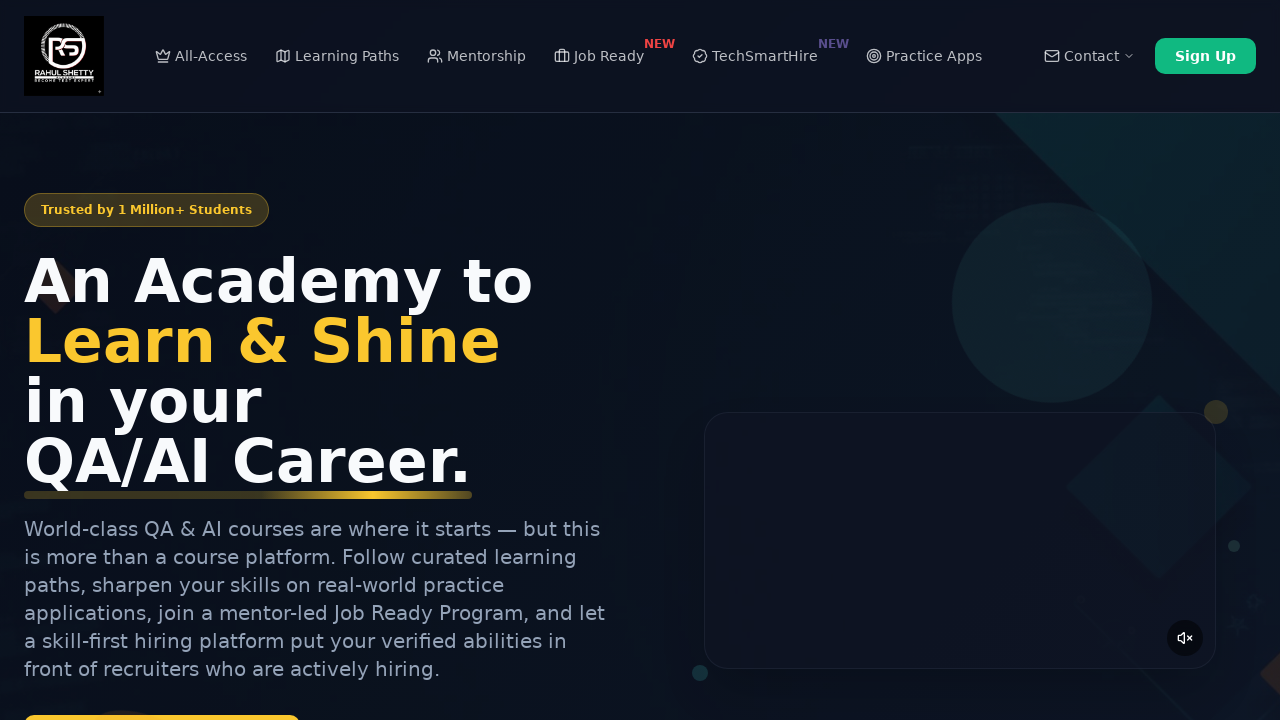

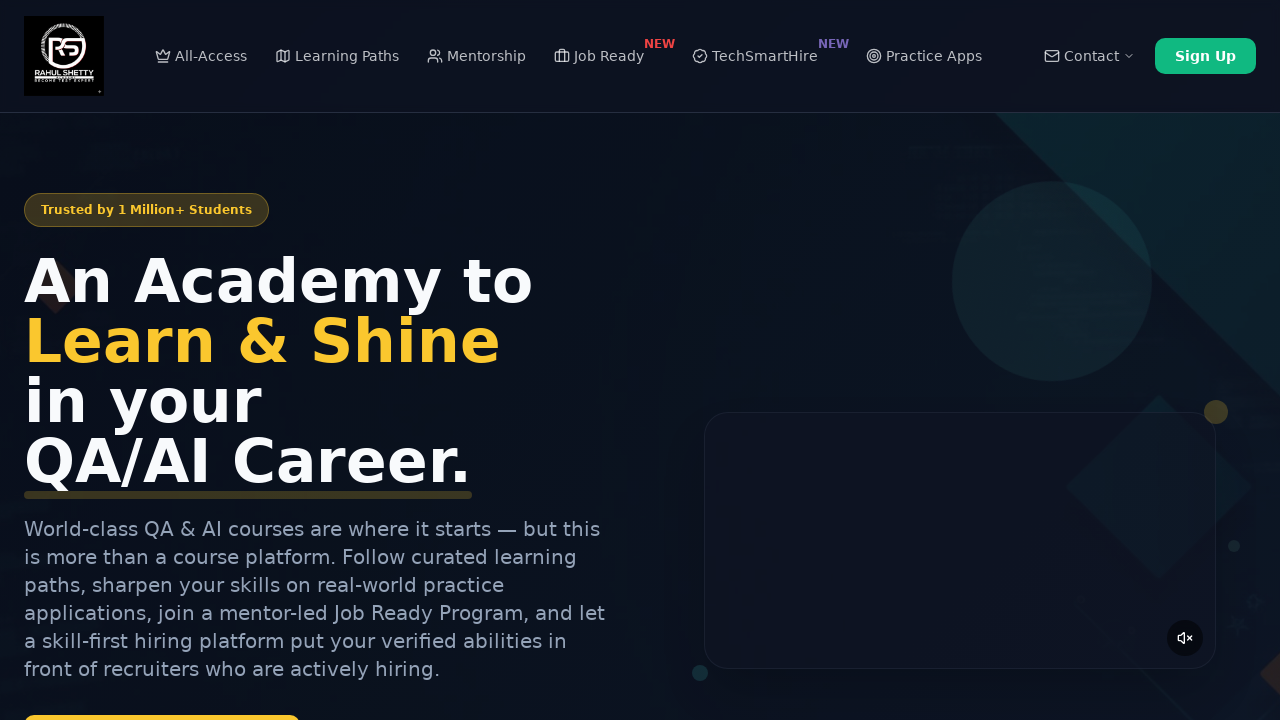